Tests date picker functionality by clicking on the date input field to open the date picker widget

Starting URL: https://testautomationpractice.blogspot.com/

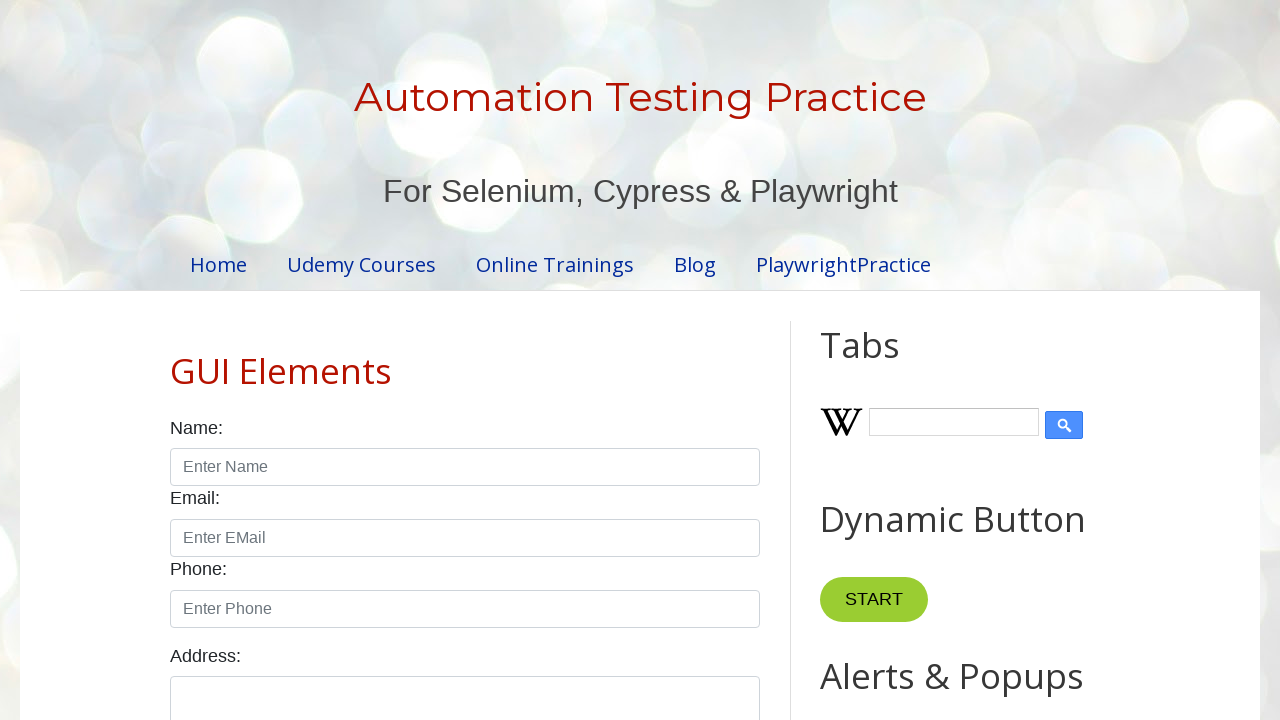

Clicked on the date picker input field to open the calendar widget at (261, 360) on input#start-date
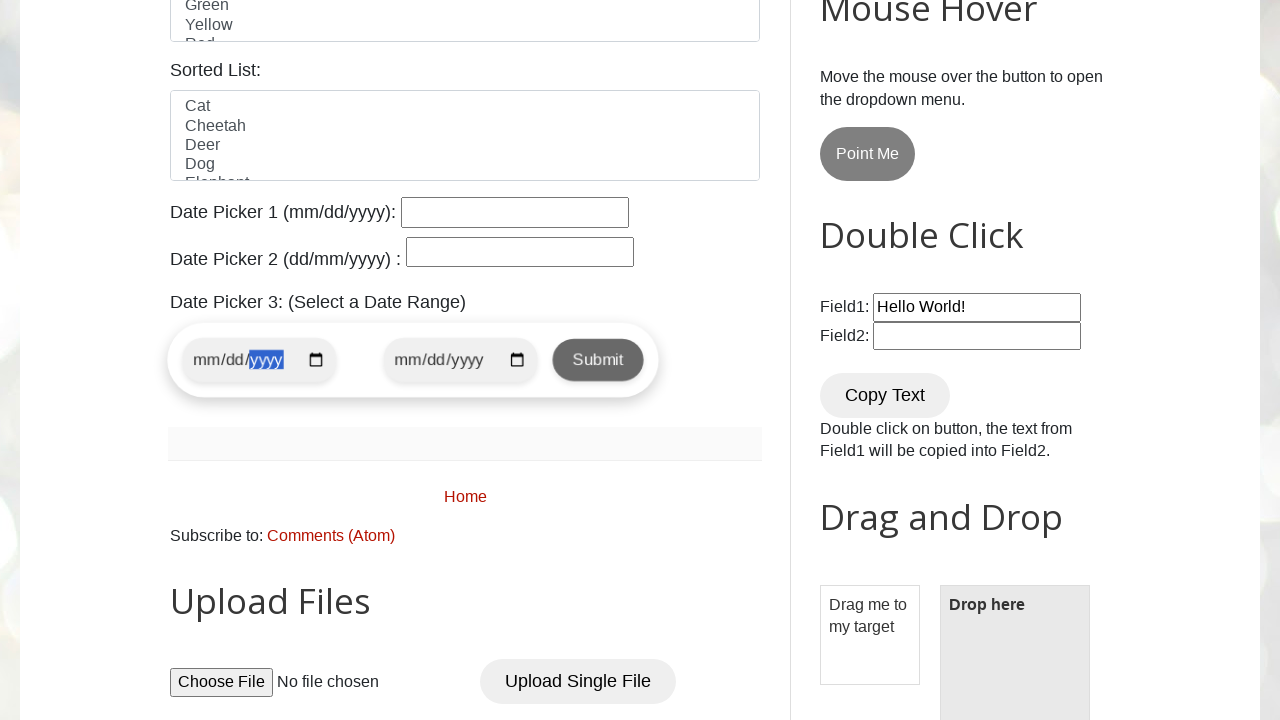

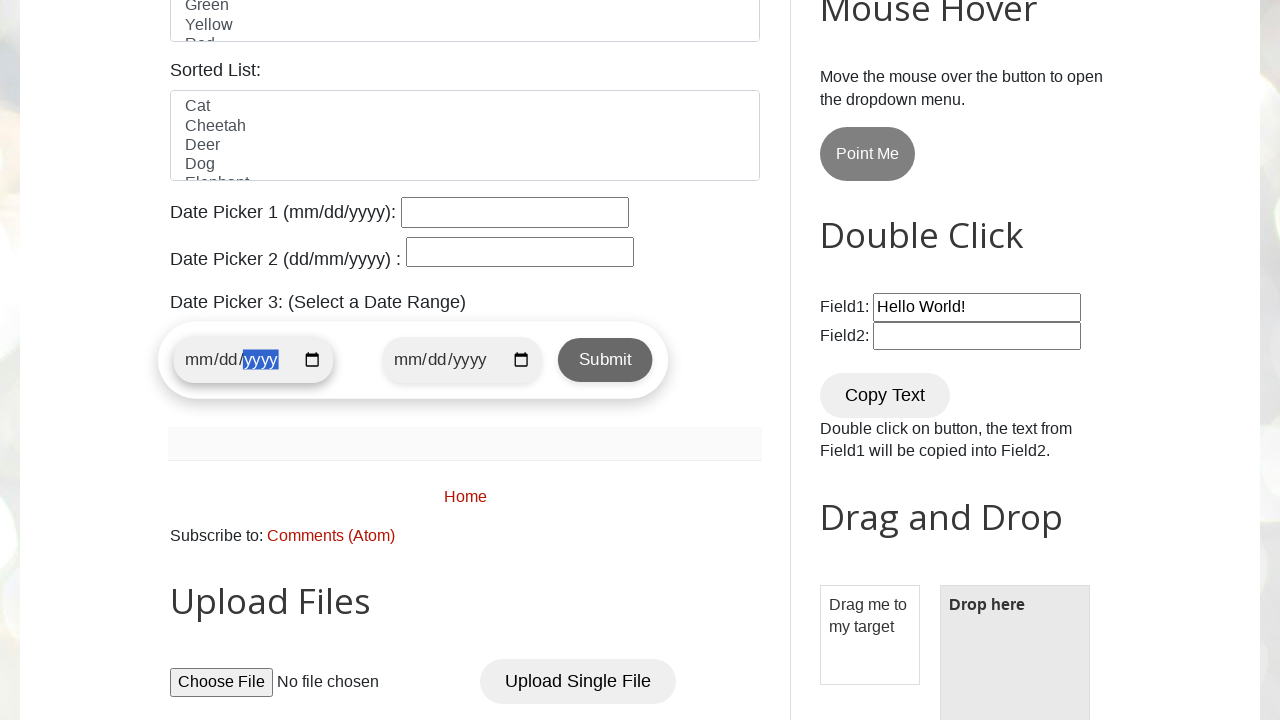